Tests an e-commerce vegetable shopping site by searching for products containing "ca", verifying product counts, adding items to cart, and checking the brand logo text

Starting URL: https://rahulshettyacademy.com/seleniumPractise/#/

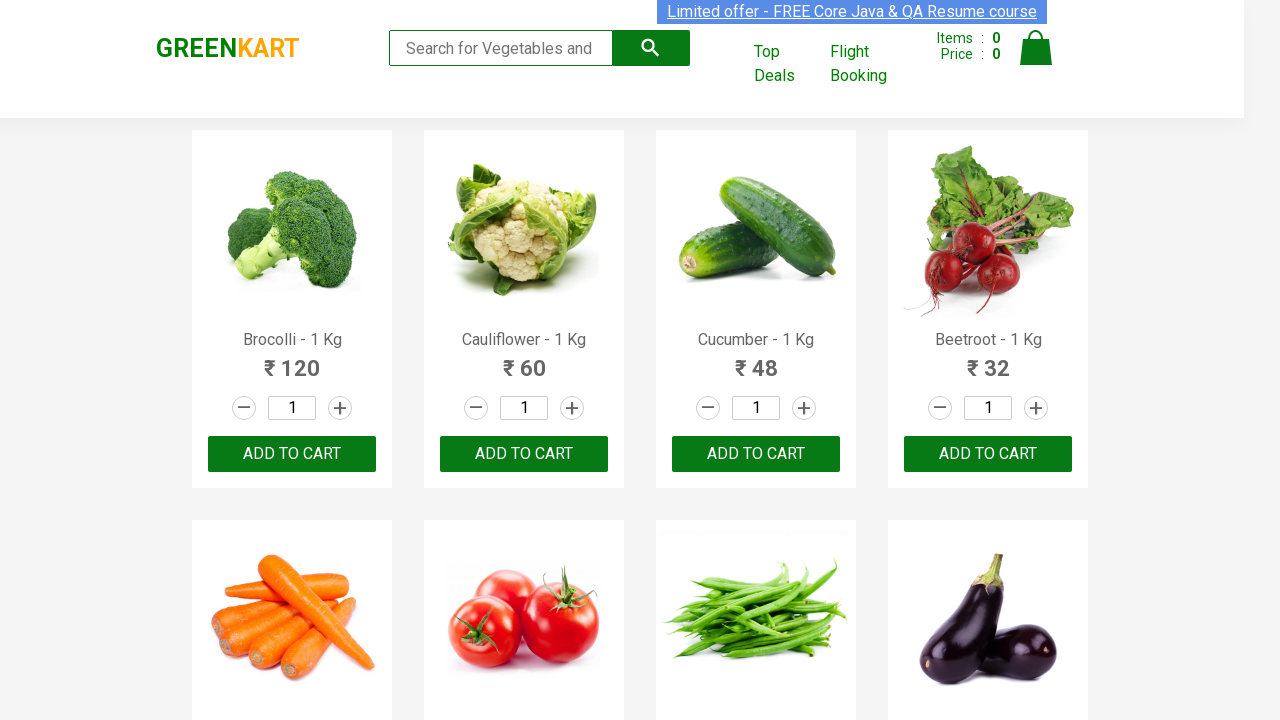

Filled search box with 'ca' to search for products on .search-keyword
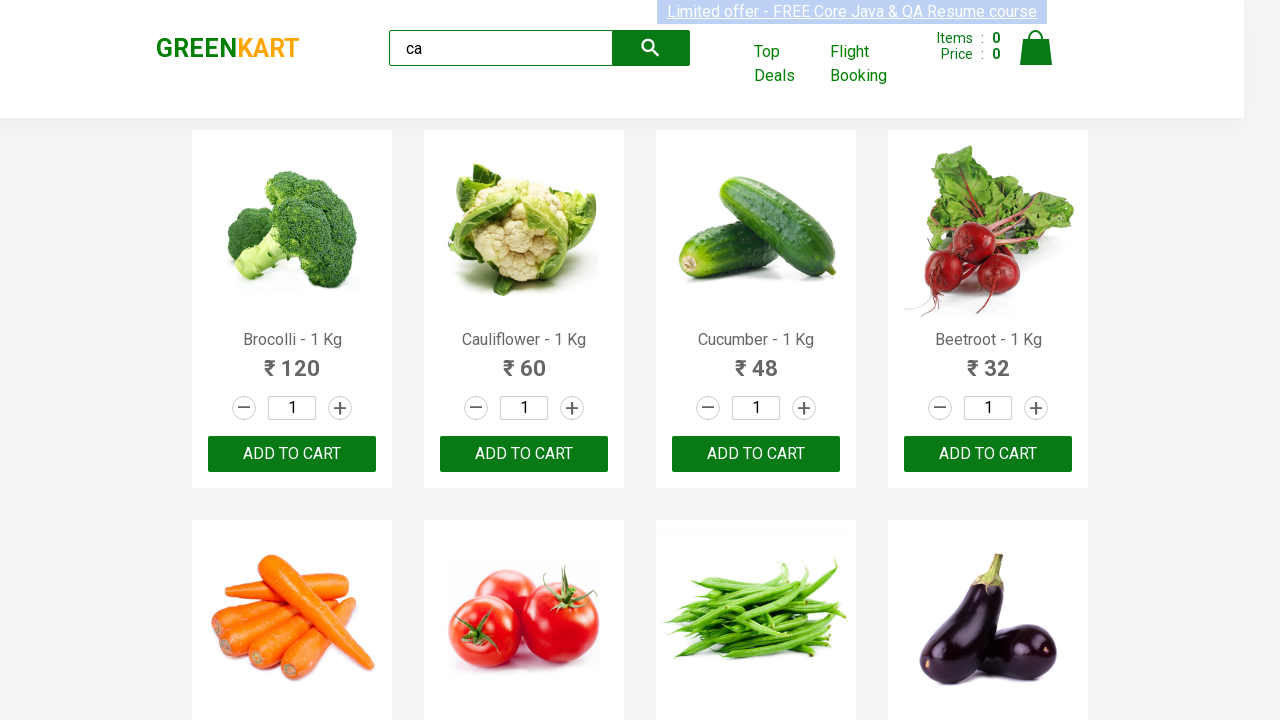

Waited 2 seconds for search results to load
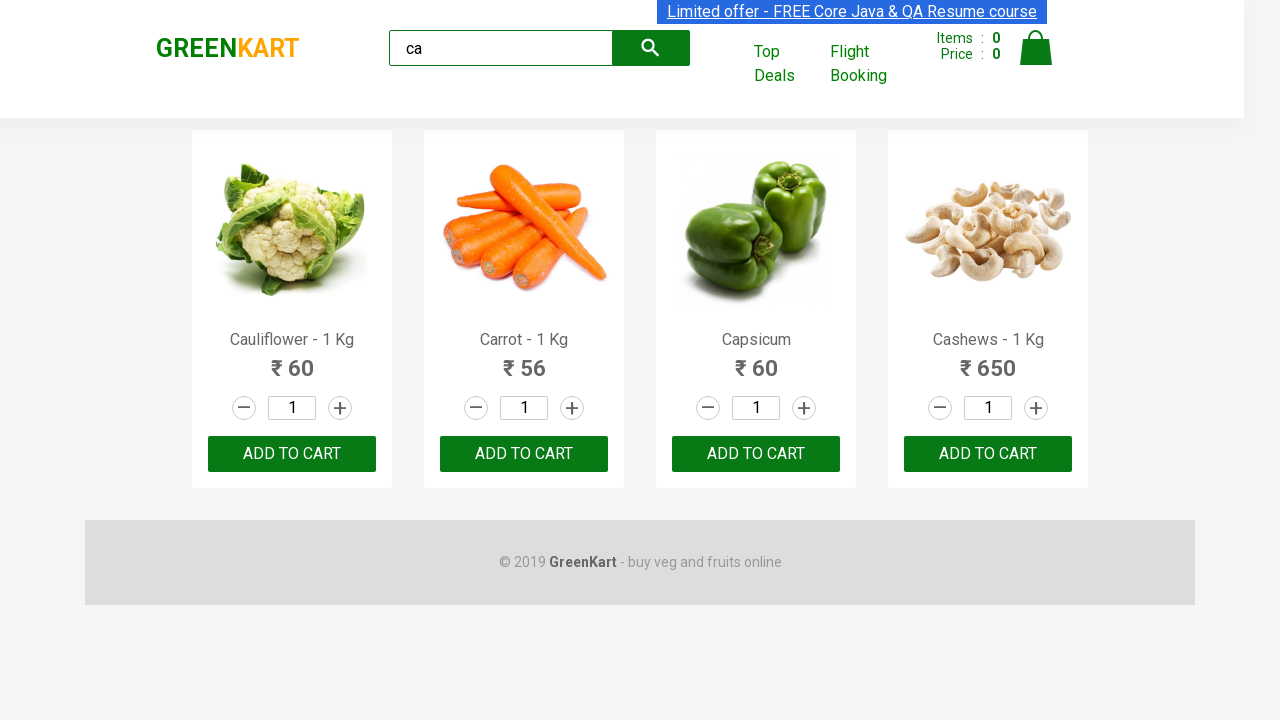

Verified that product elements are displayed on the page
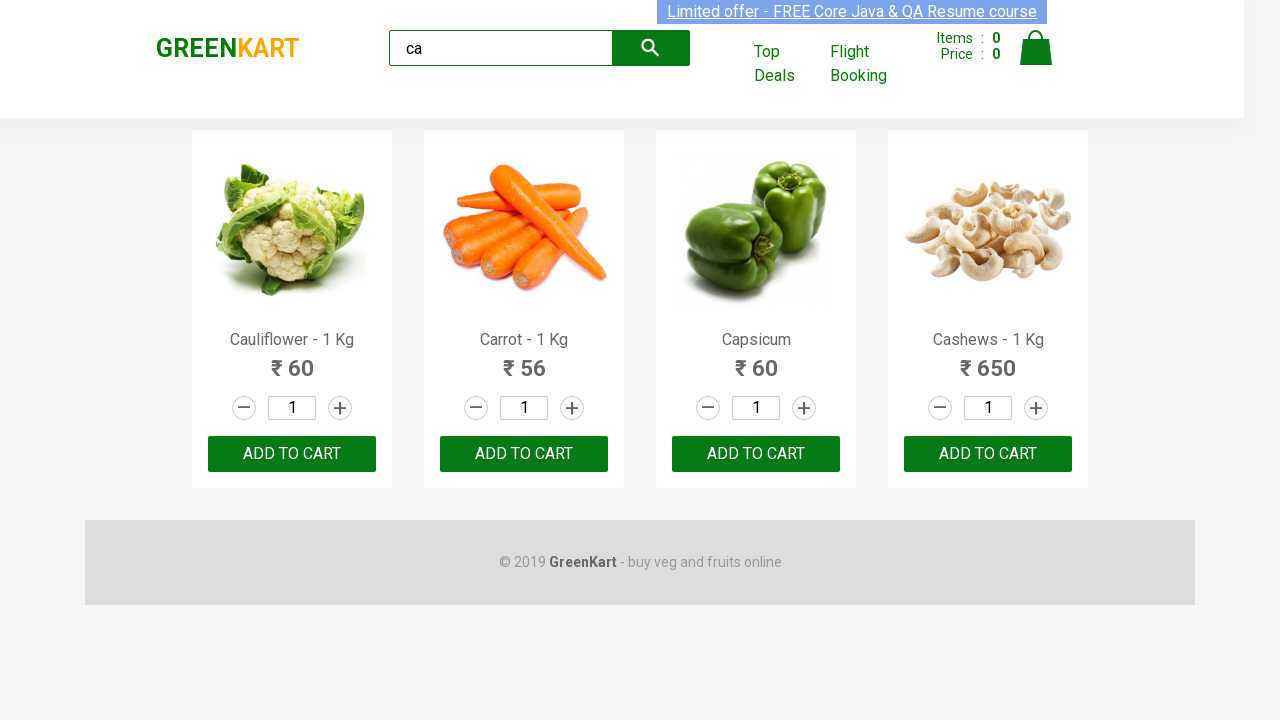

Clicked 'Add to Cart' button on the third product at (756, 454) on :nth-child(3) > .product-action > button
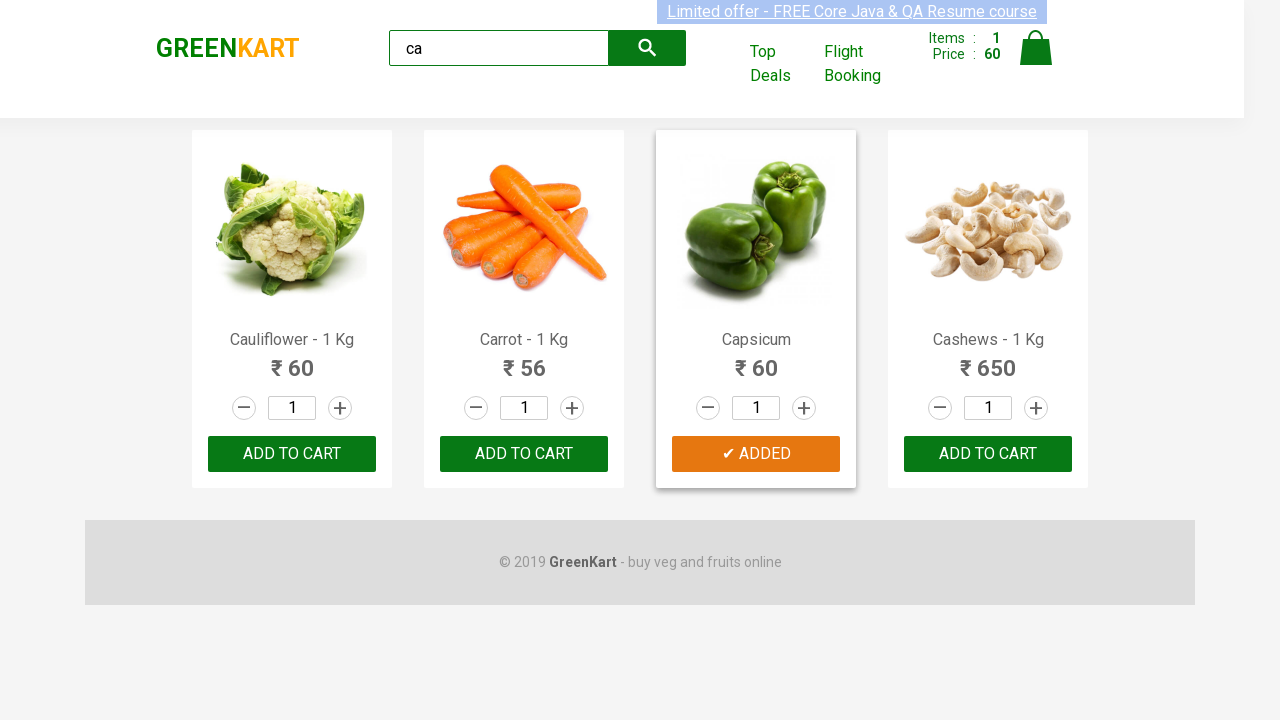

Clicked 'Add to Cart' button on the second product (index 2) at (756, 454) on .products .product >> nth=2 >> button:has-text('ADD TO CART')
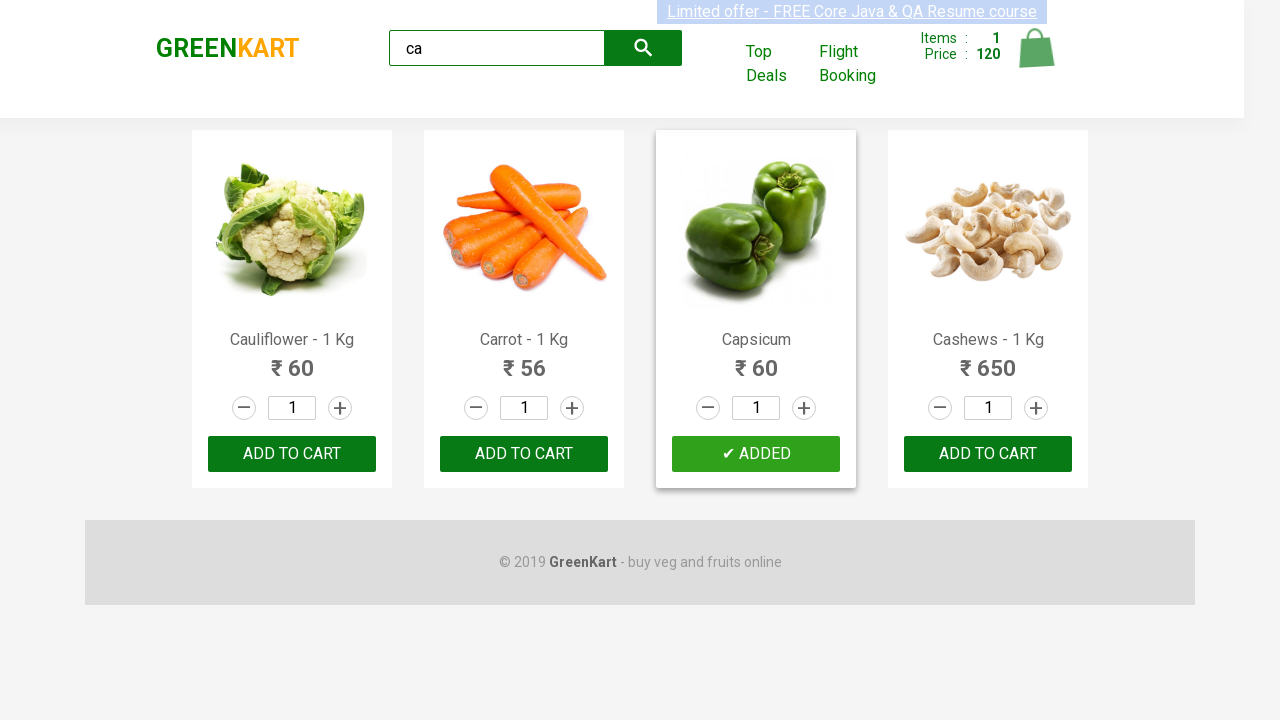

Retrieved all product elements from the page
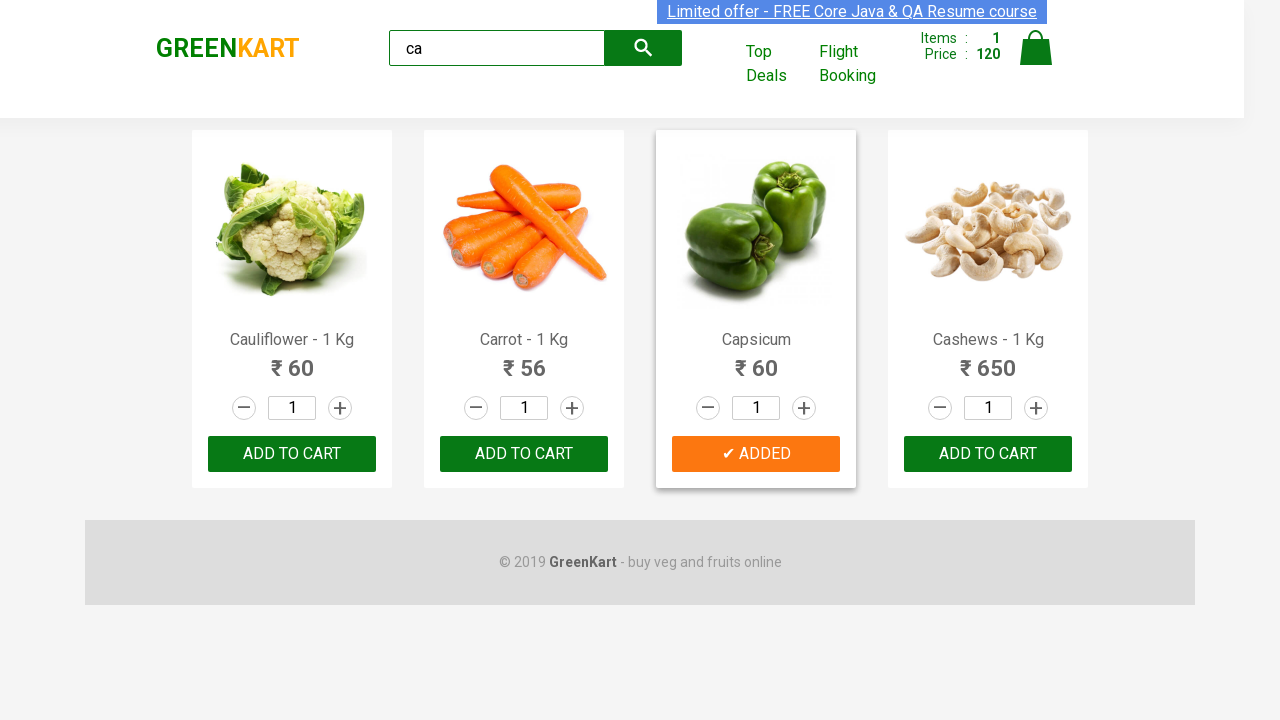

Retrieved product name: Cauliflower - 1 Kg
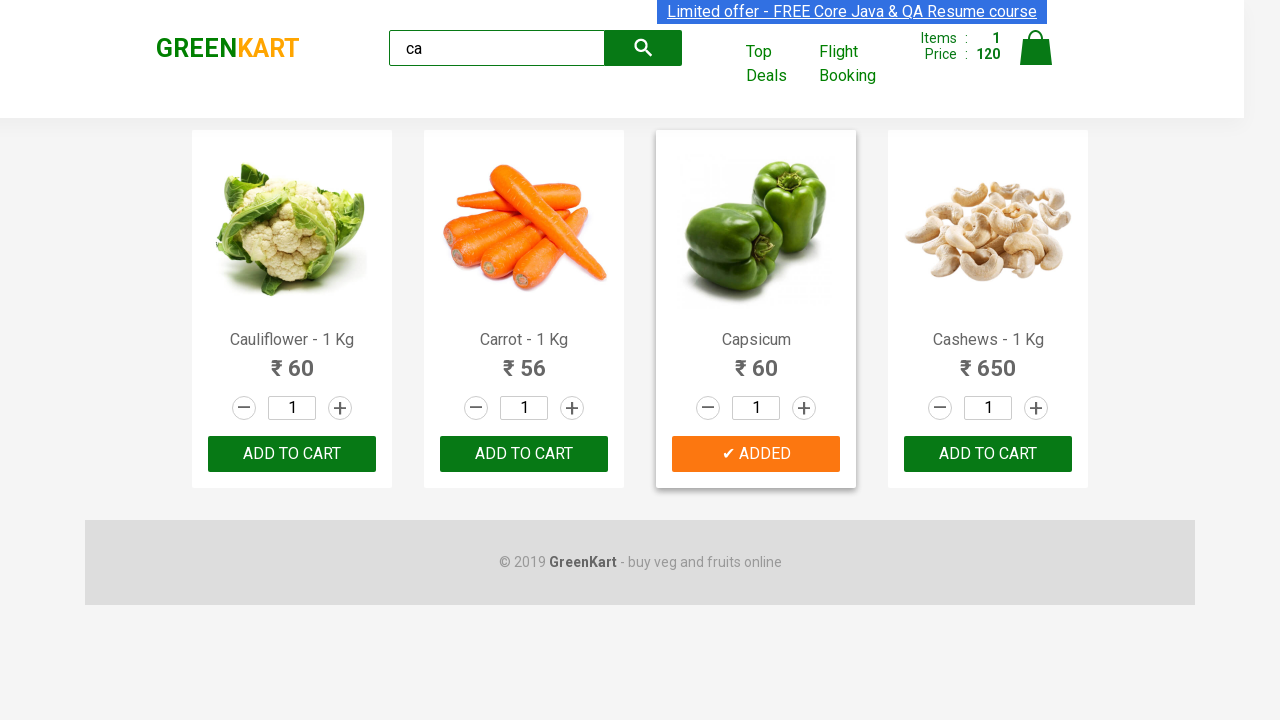

Retrieved product name: Carrot - 1 Kg
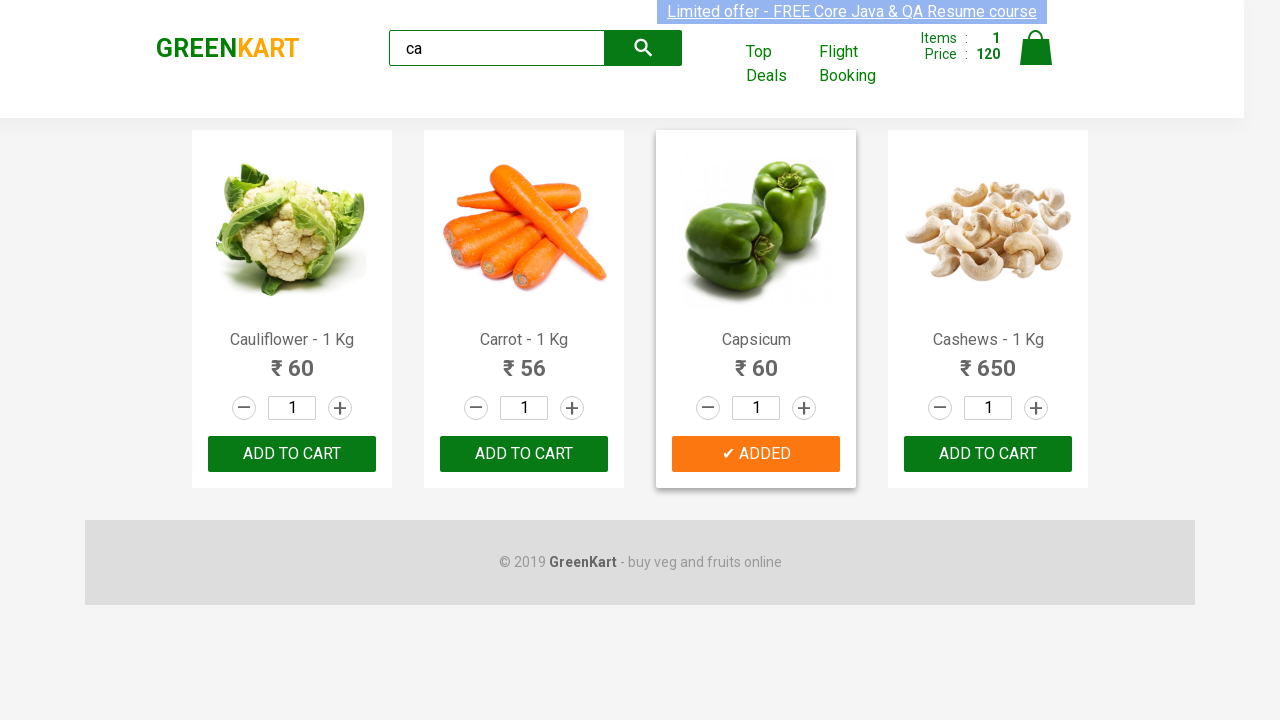

Retrieved product name: Capsicum
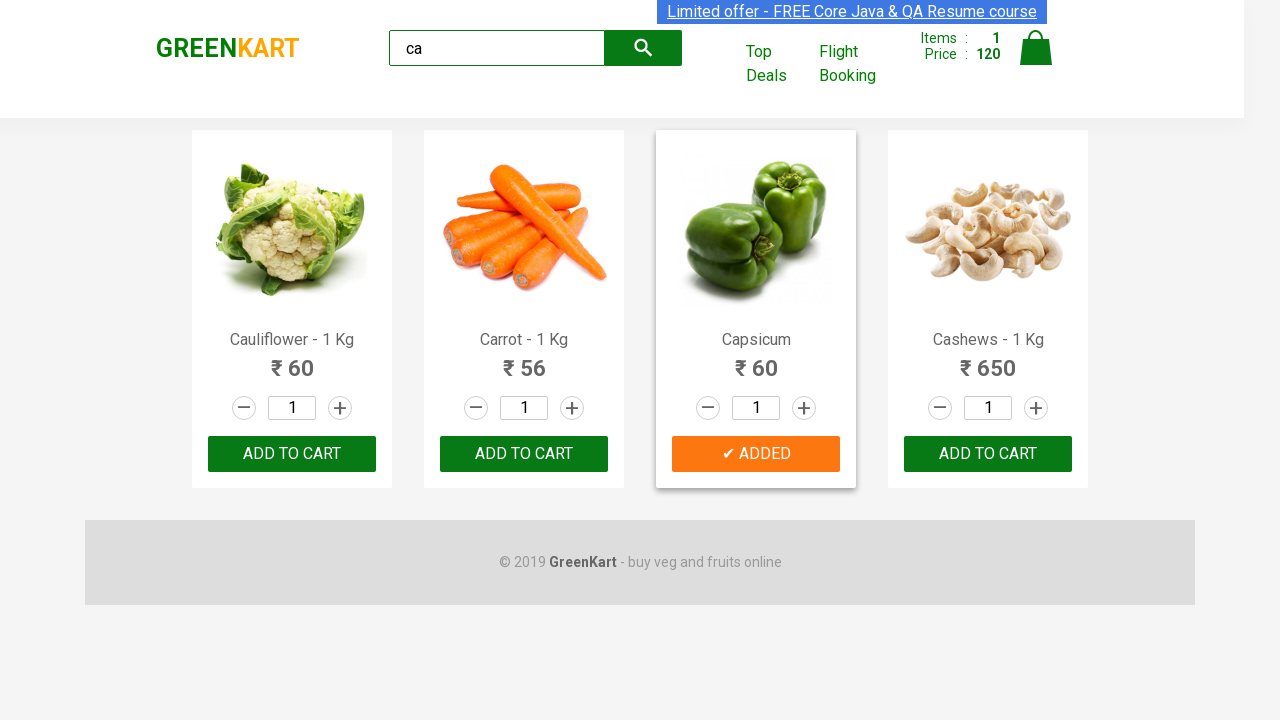

Retrieved product name: Cashews - 1 Kg
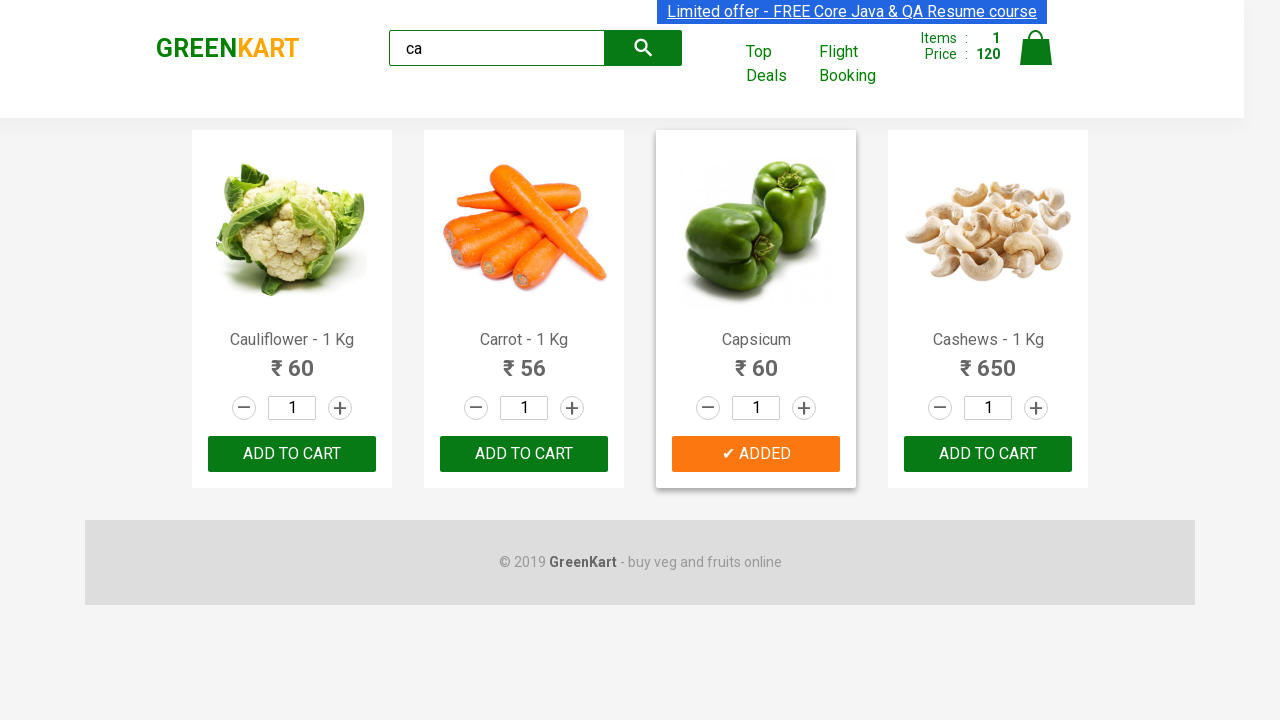

Clicked 'Add to Cart' button on Cashews product at (988, 454) on .products .product >> nth=3 >> button
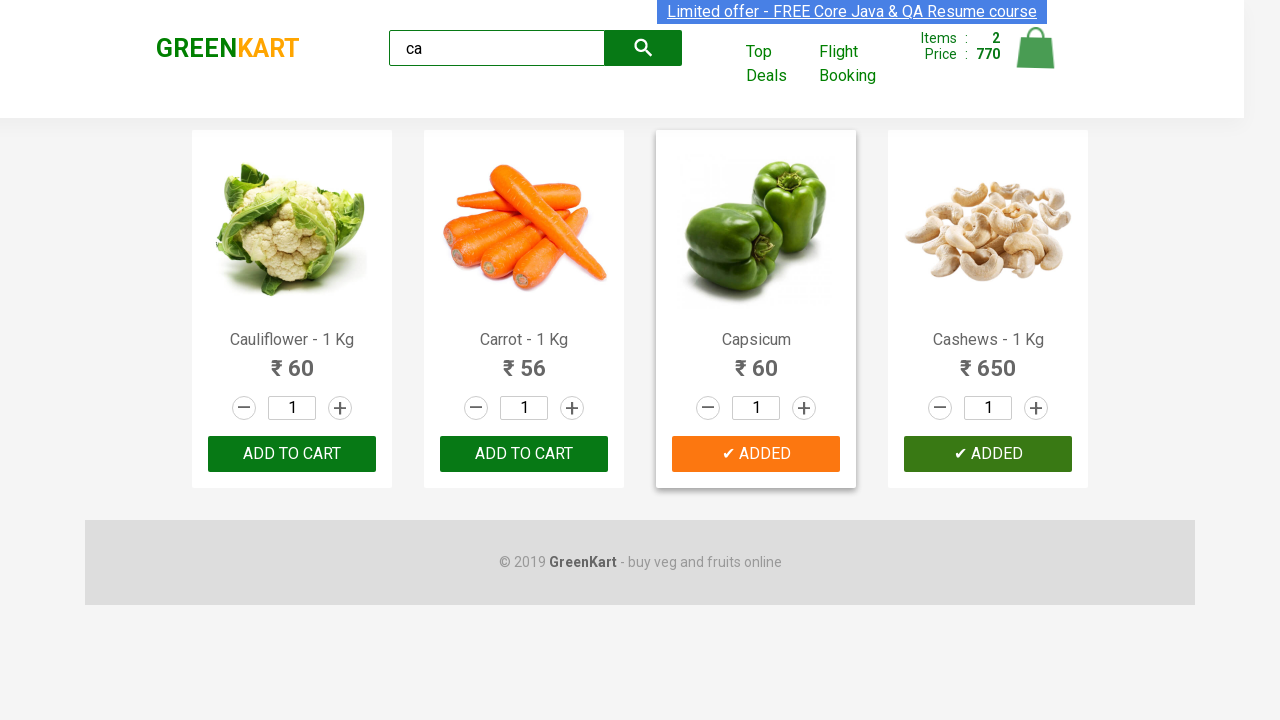

Retrieved brand logo text: GREENKART
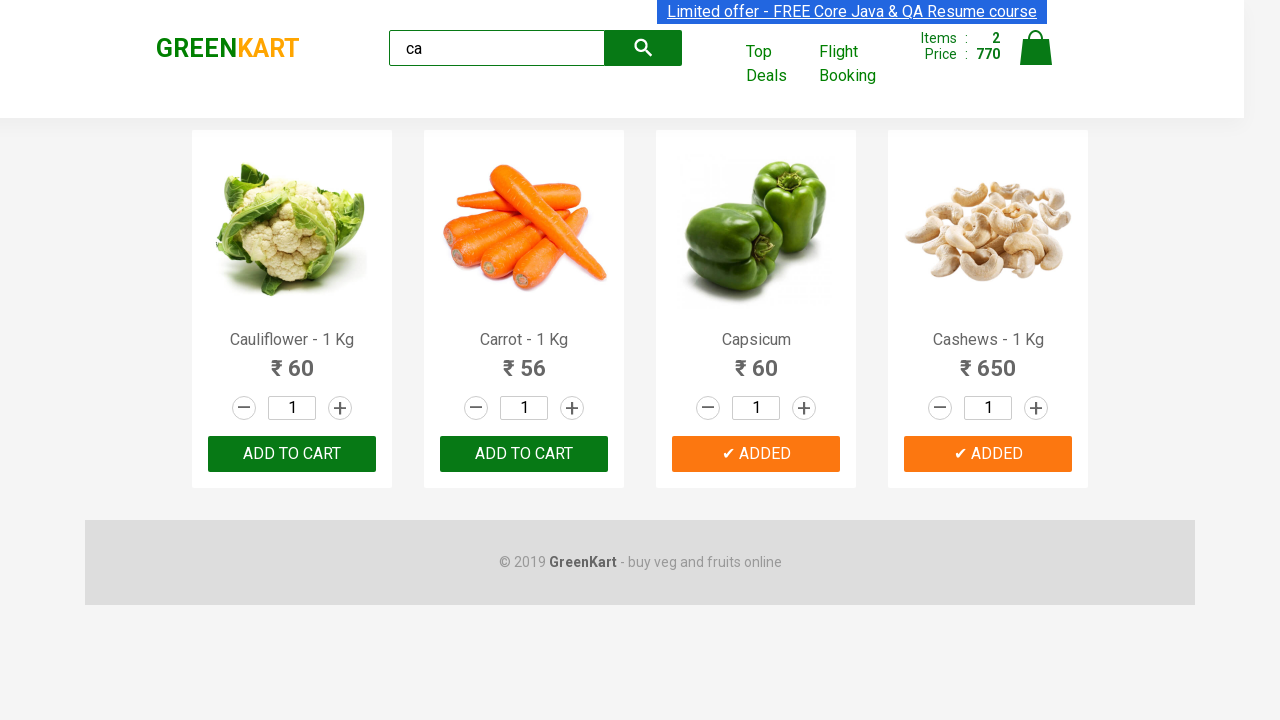

Verified that brand logo text is 'GREENKART'
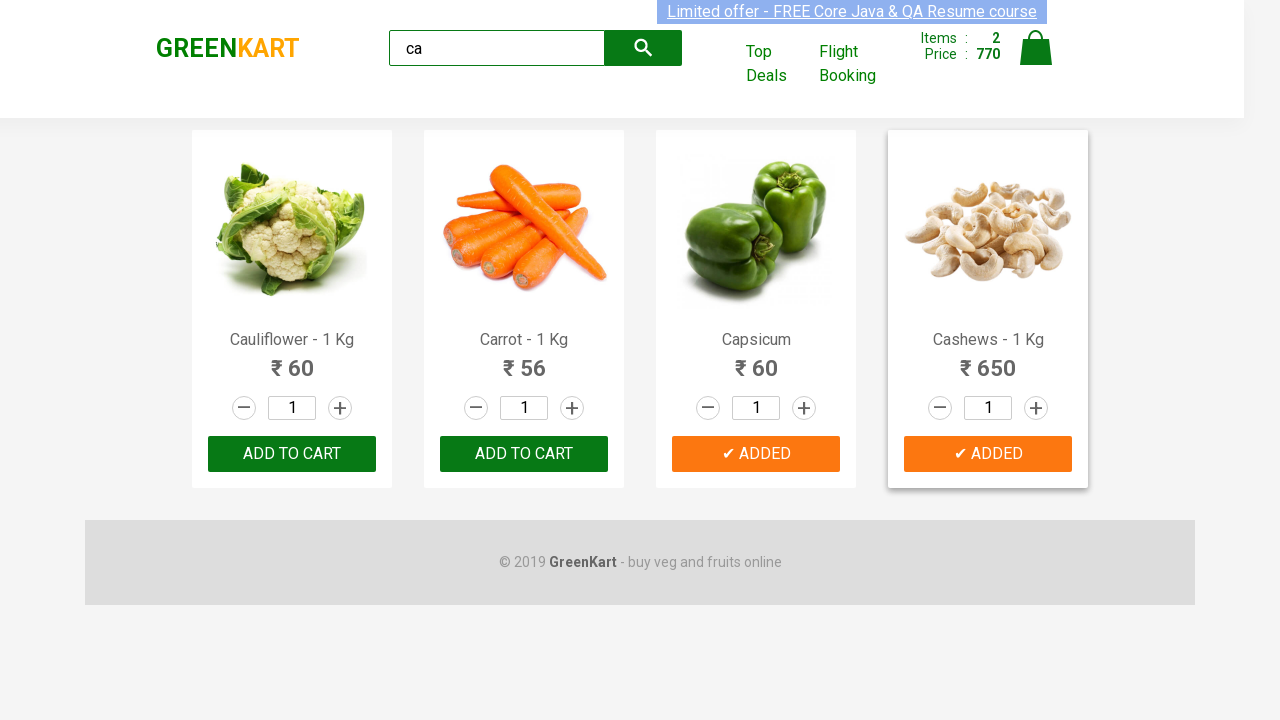

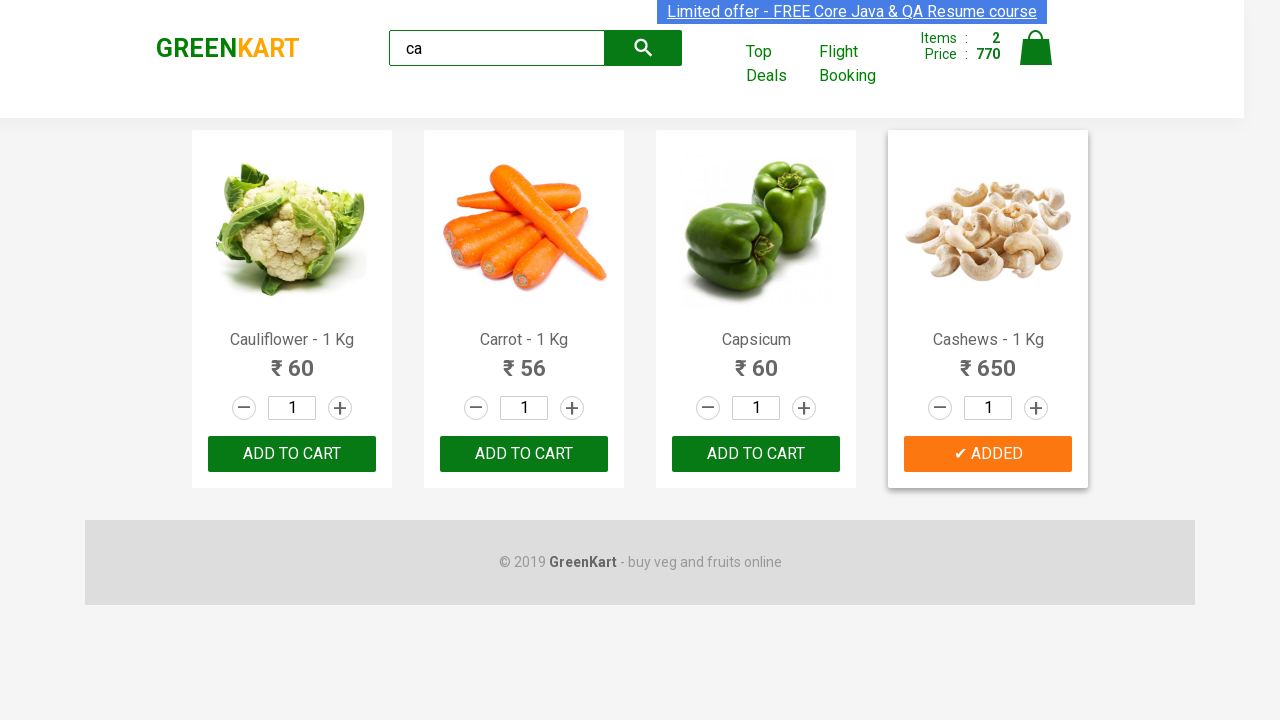